Tests a todo application by adding a new todo item, marking it as complete, clearing completed todos, and verifying the todo was removed from the list.

Starting URL: https://devmountain.github.io/qa_todos/

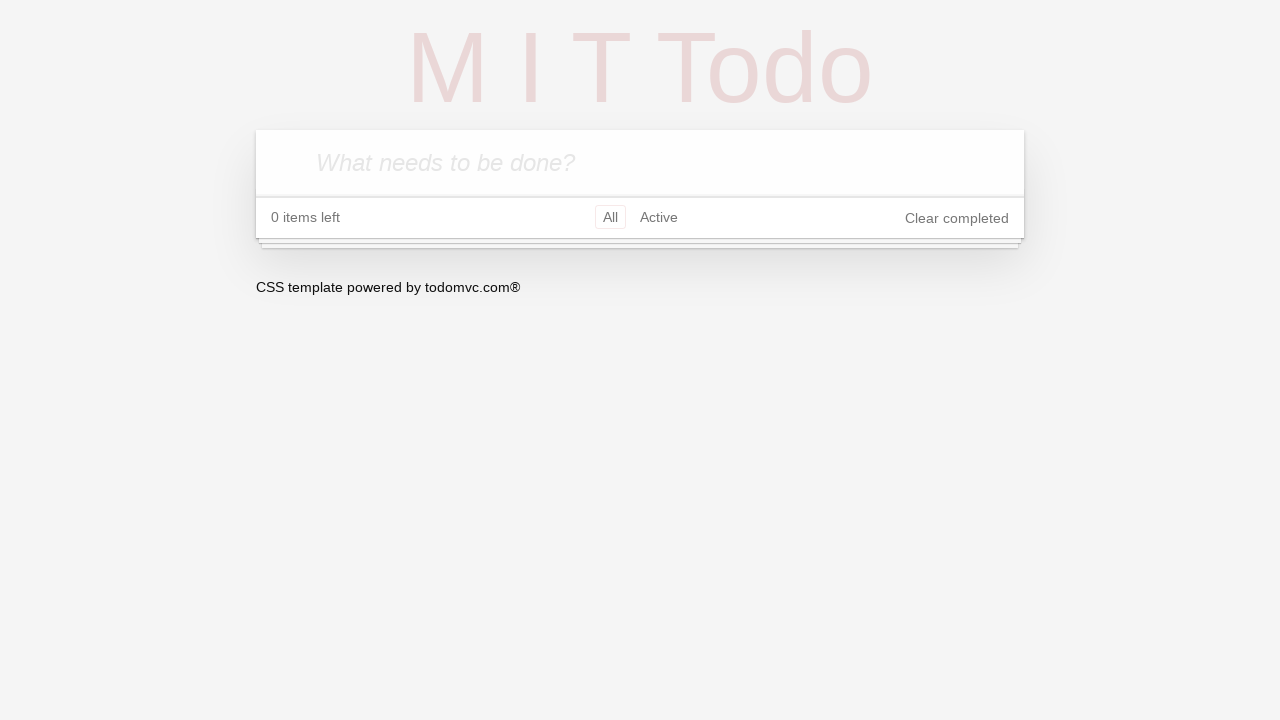

Waited for todo input field to be available
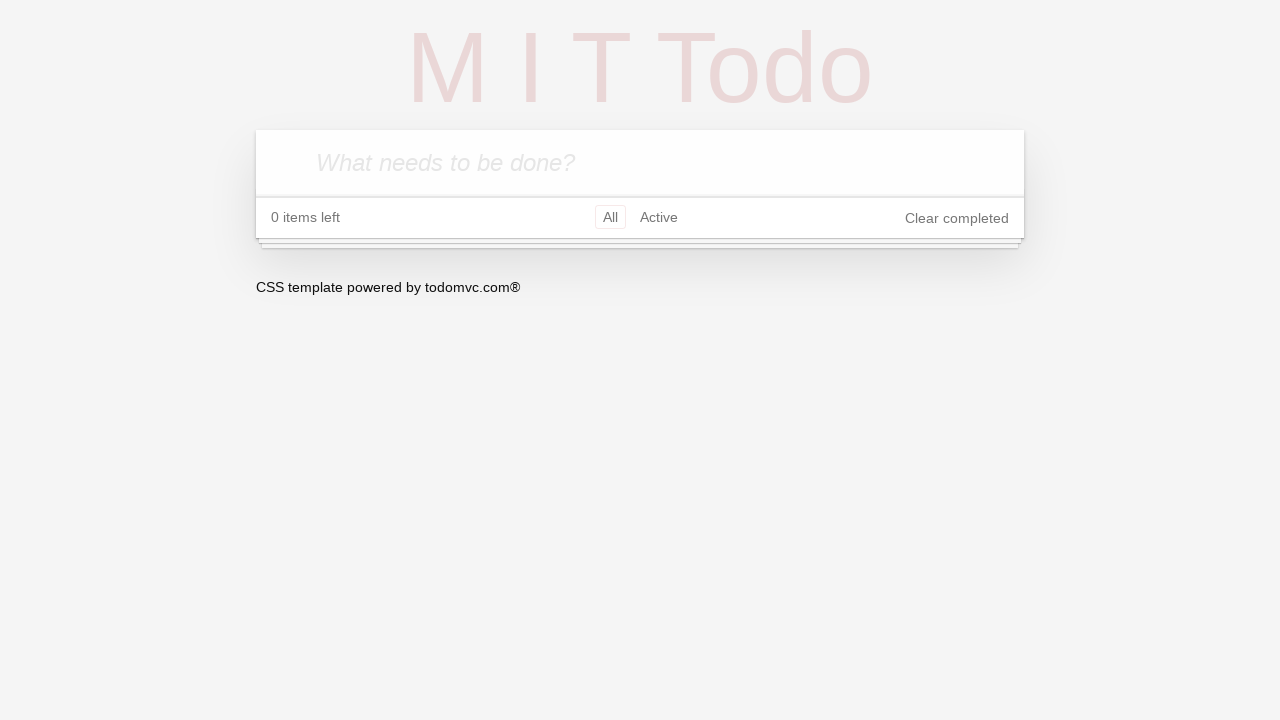

Filled todo input field with 'Test To-Do' on .new-todo
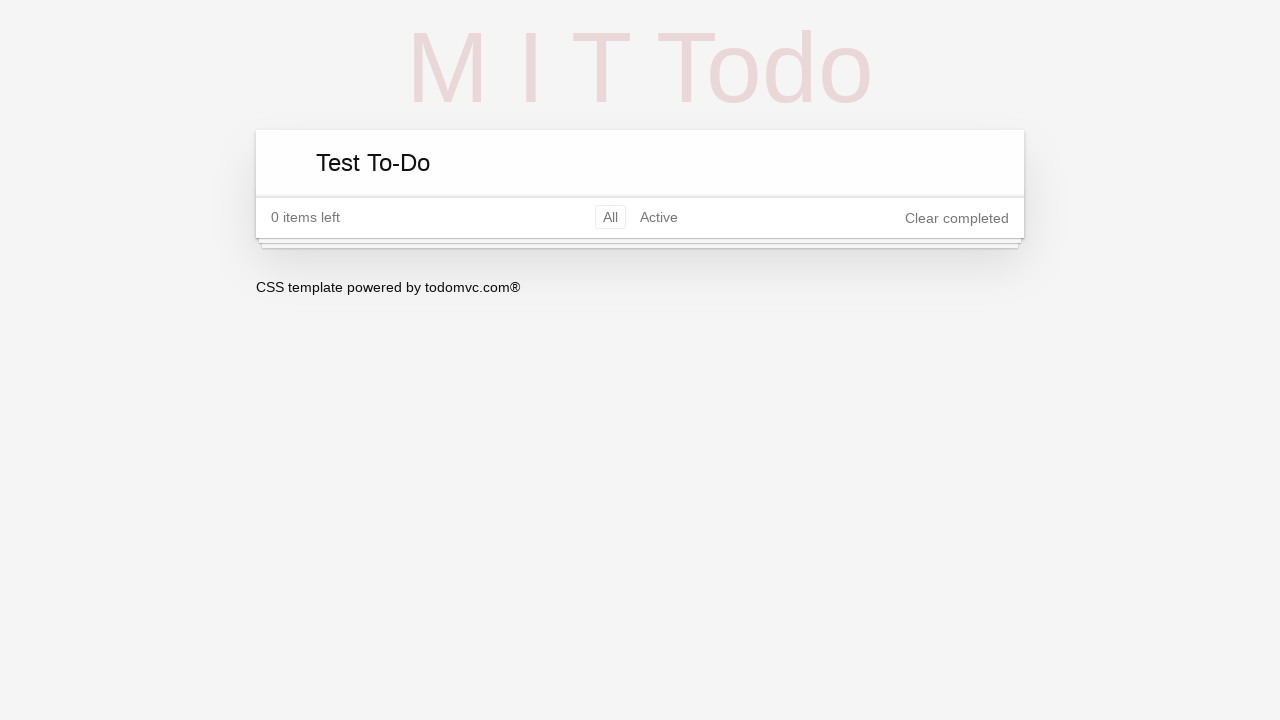

Pressed Enter to add the todo on .new-todo
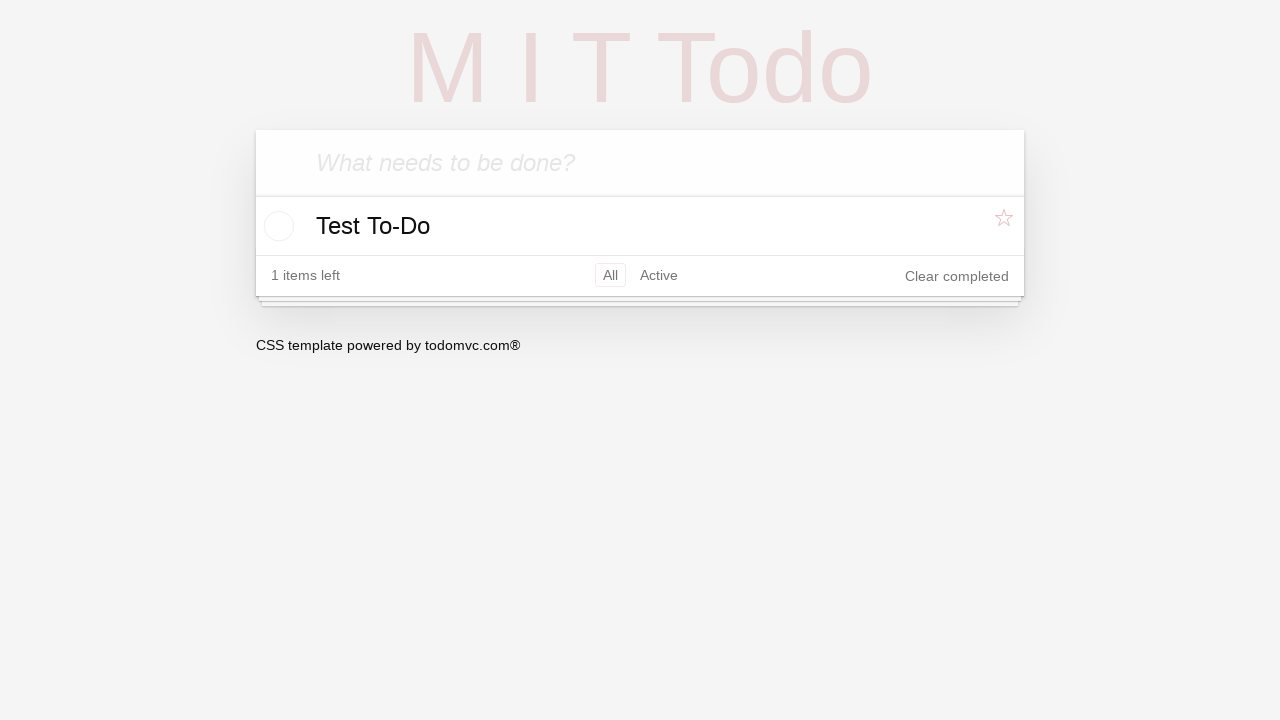

Todo item appeared in the list
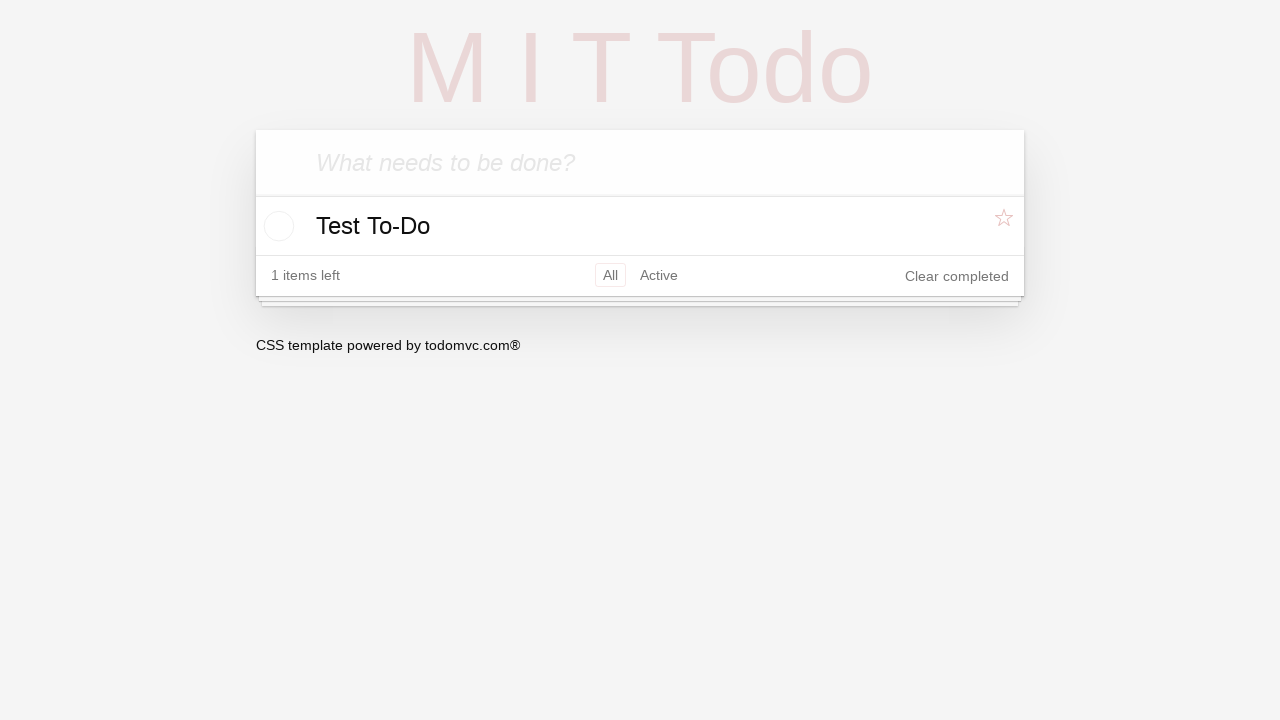

Clicked checkbox to mark todo as complete at (276, 226) on .view .toggle
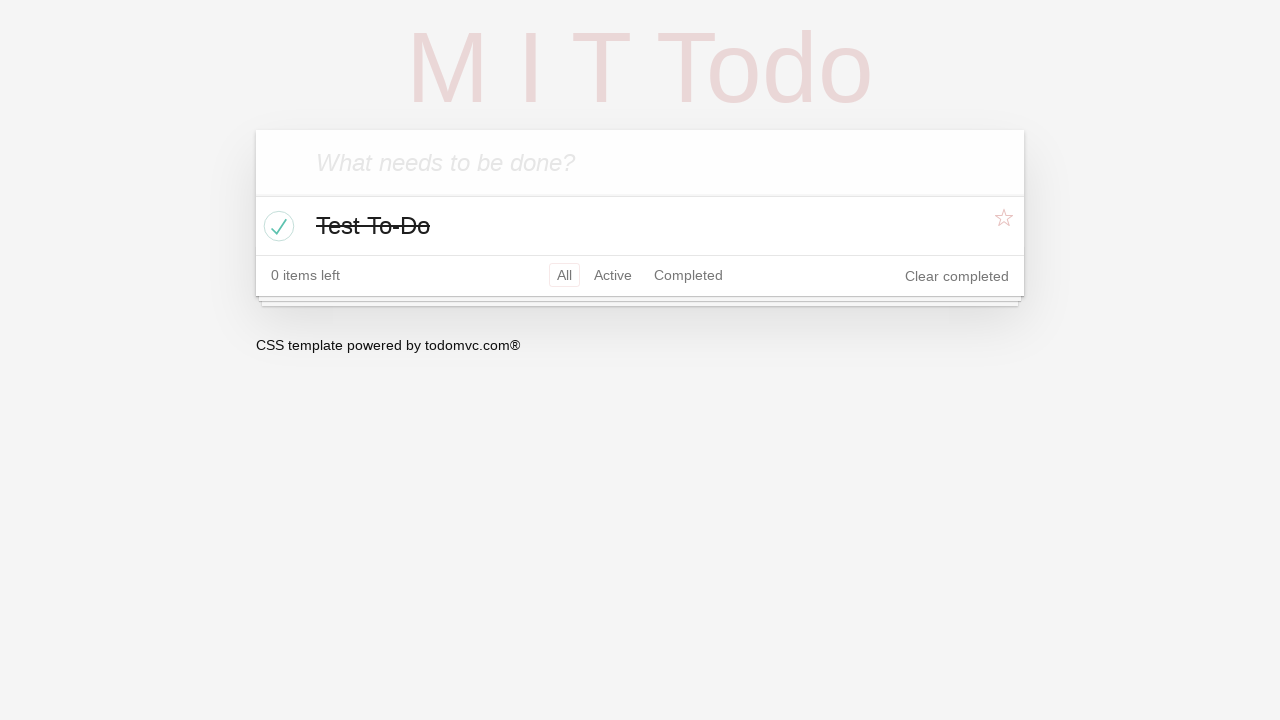

Clicked 'Clear completed' button at (957, 276) on .clear-completed
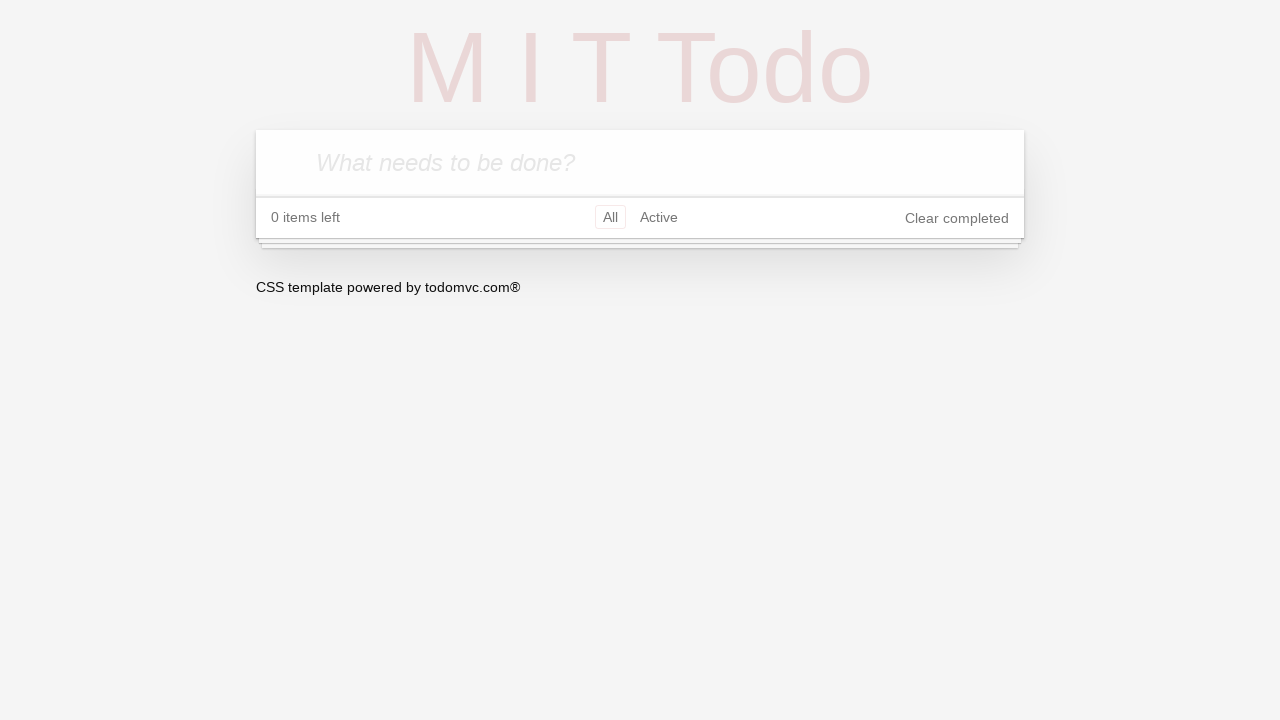

Waited for UI to update after clearing completed todos
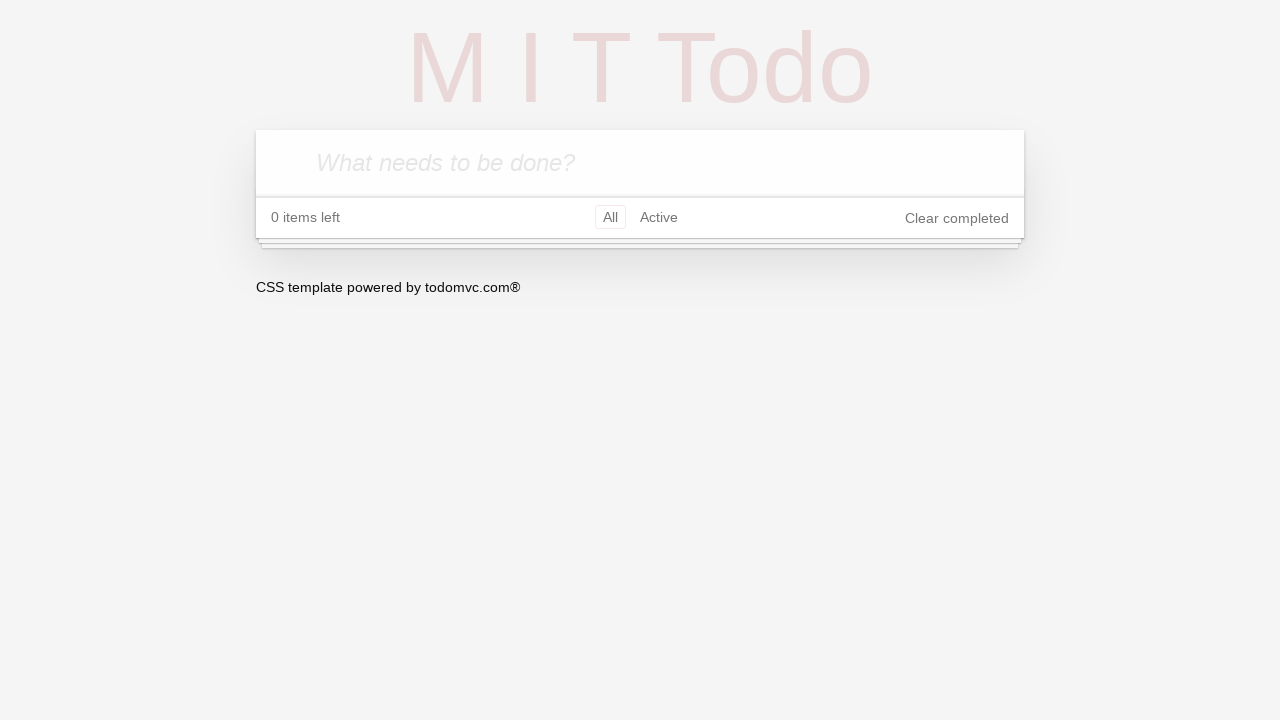

Verified todo list is empty - no todo items remain
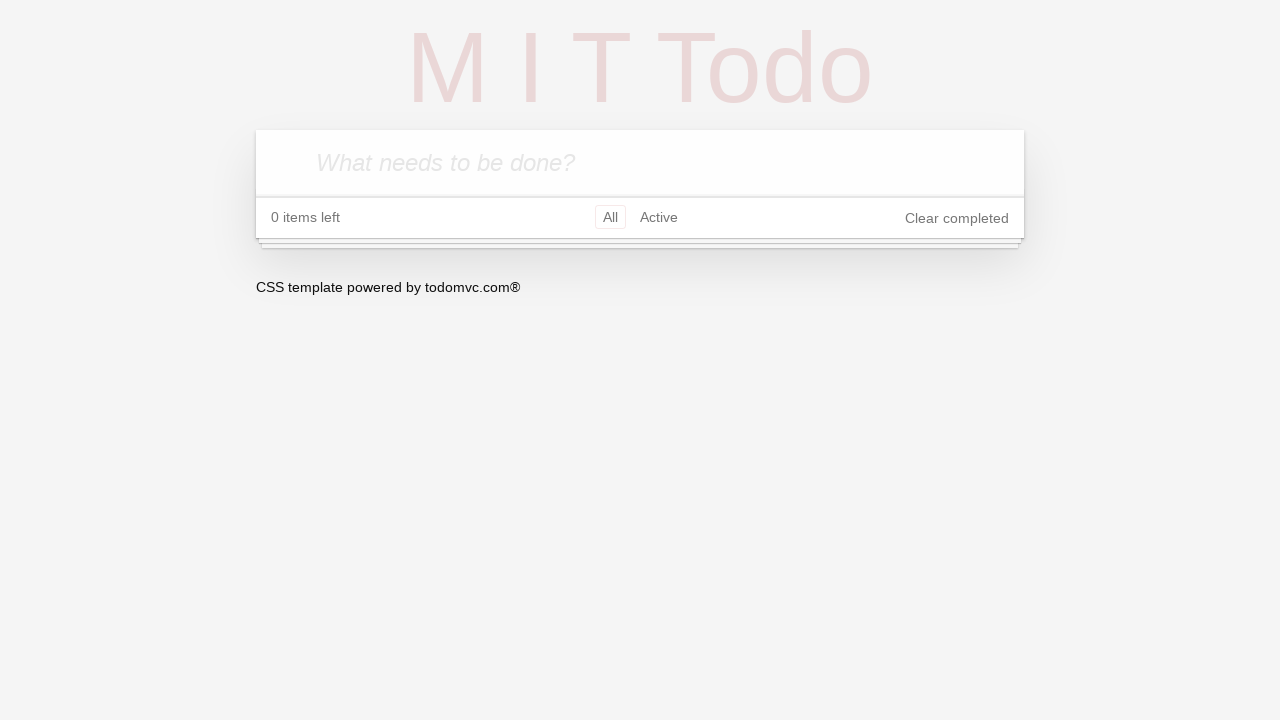

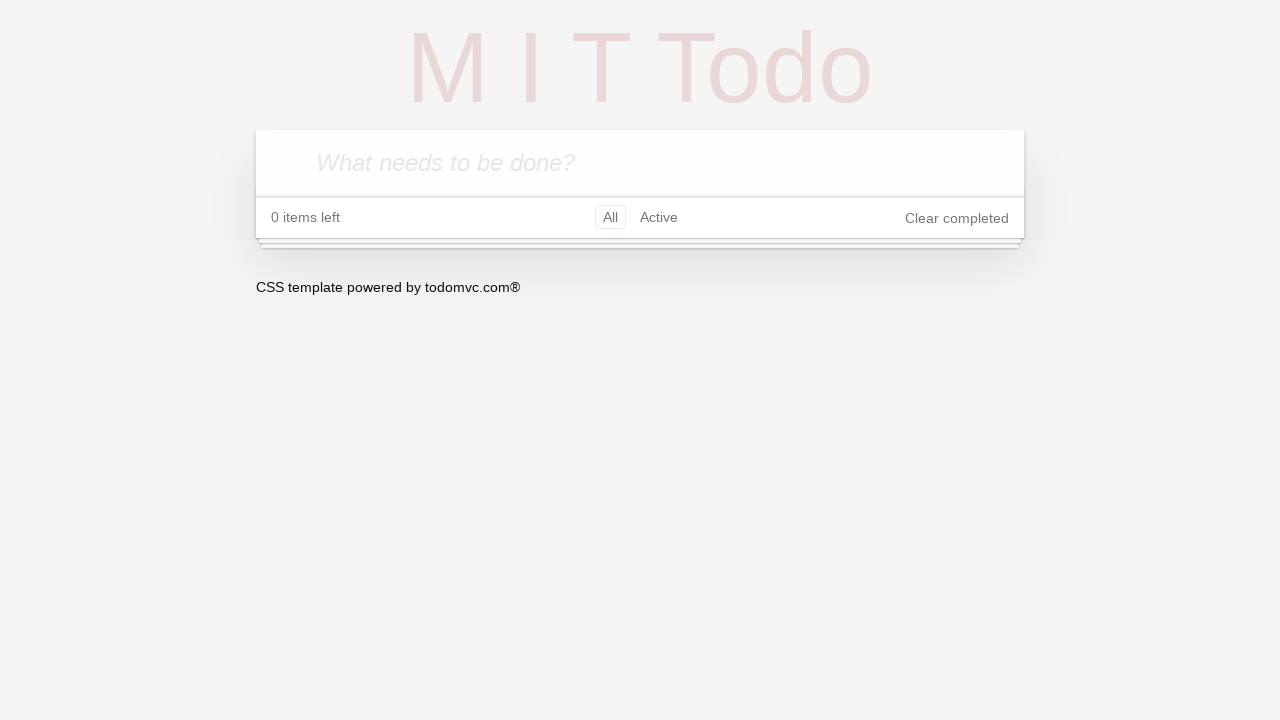